Tests division by zero (5 ÷ 0) in the Desmos scientific calculator and verifies it displays "undefined" as the result.

Starting URL: https://www.desmos.com/scientific?lang=eng

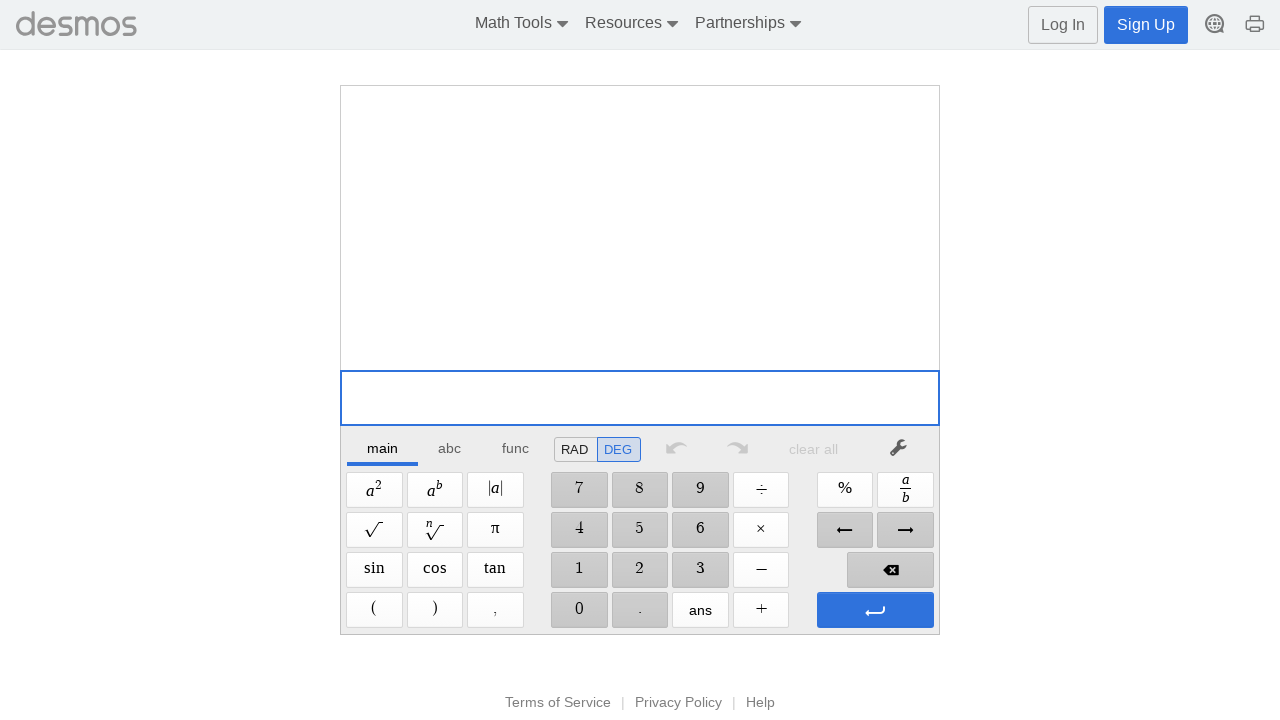

Clicked button 5 at (640, 530) on internal:role=button[name="5"i]
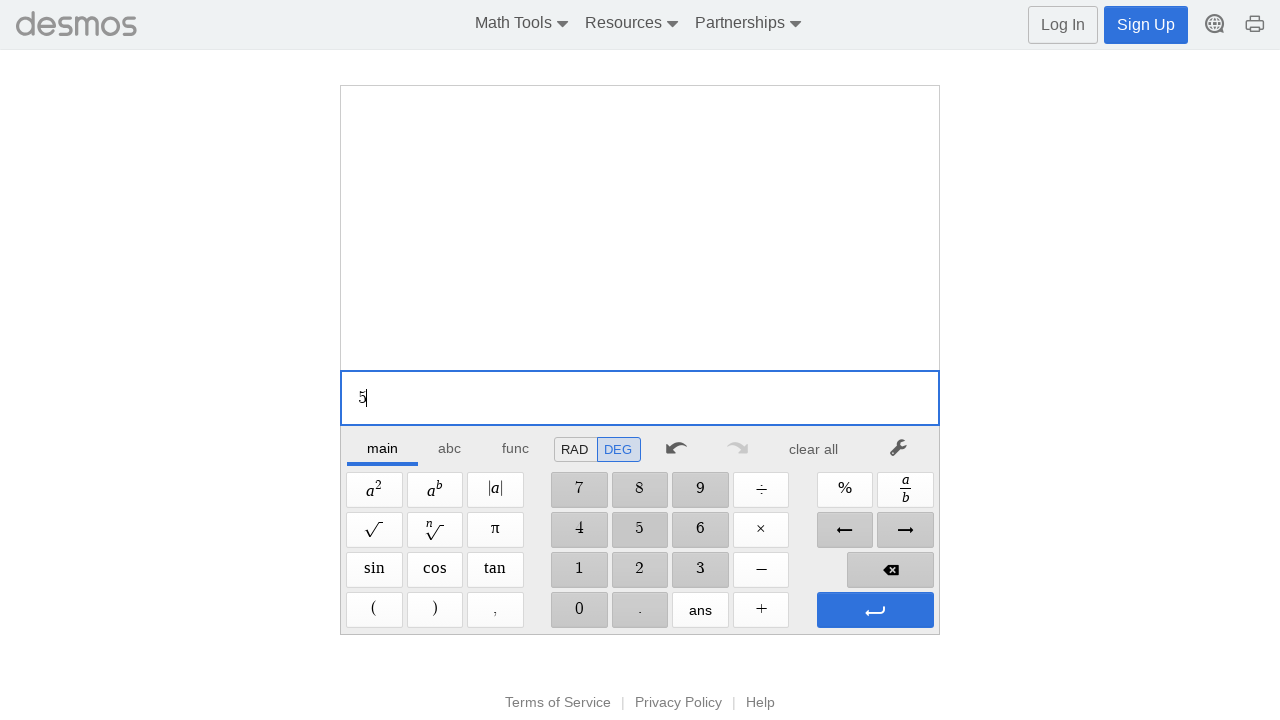

Clicked Divide button at (761, 490) on internal:role=button[name="Divide"i]
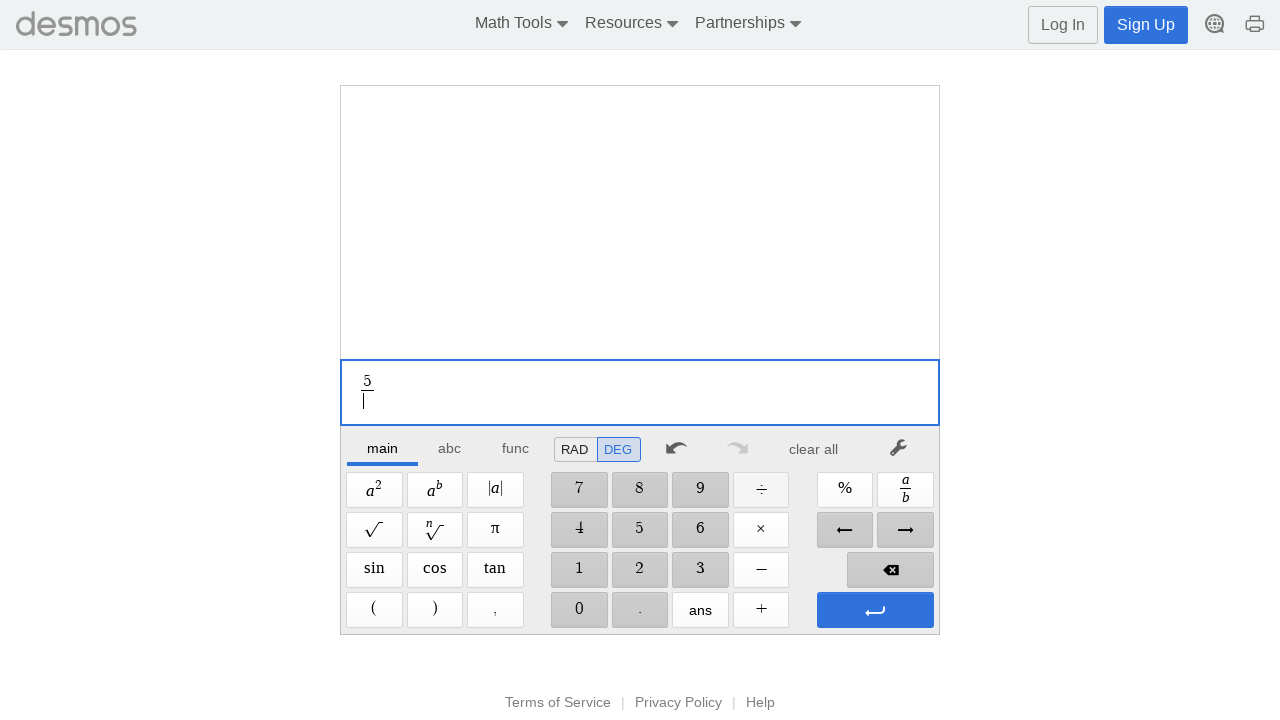

Clicked button 0 at (579, 610) on internal:role=button[name="0"i]
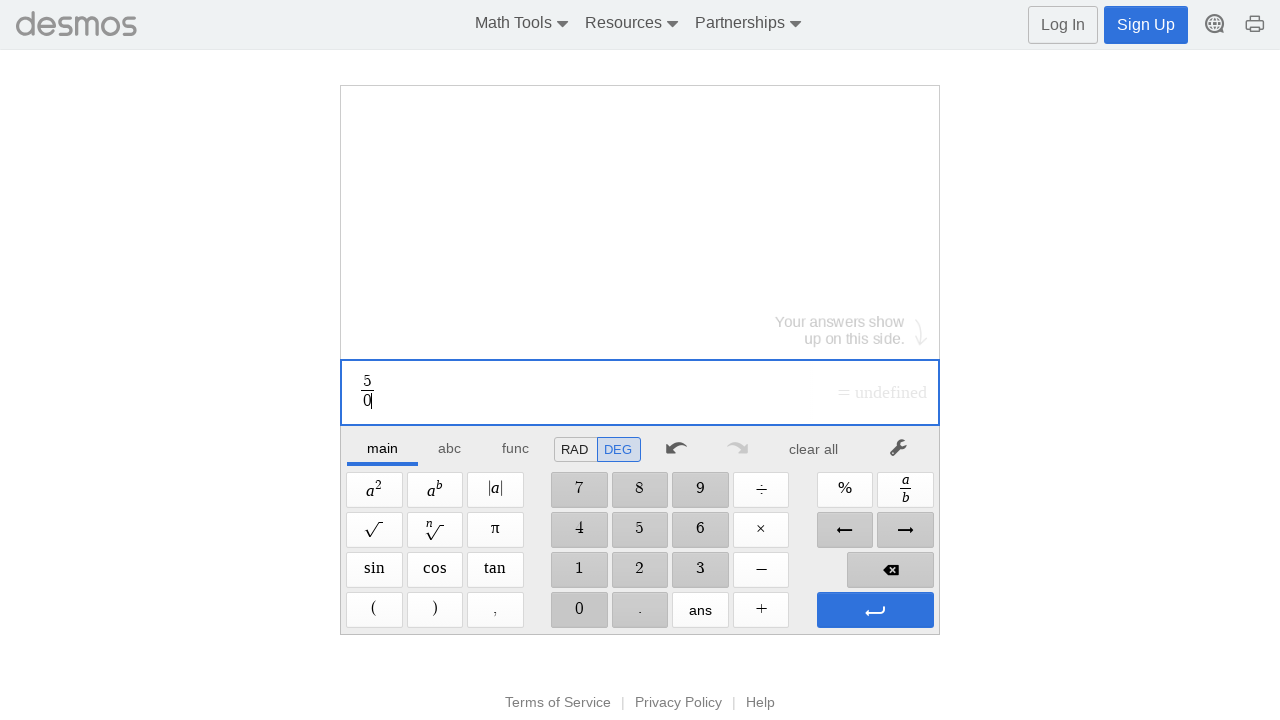

Clicked Enter button to calculate division by zero at (875, 610) on internal:role=button[name="Enter"i]
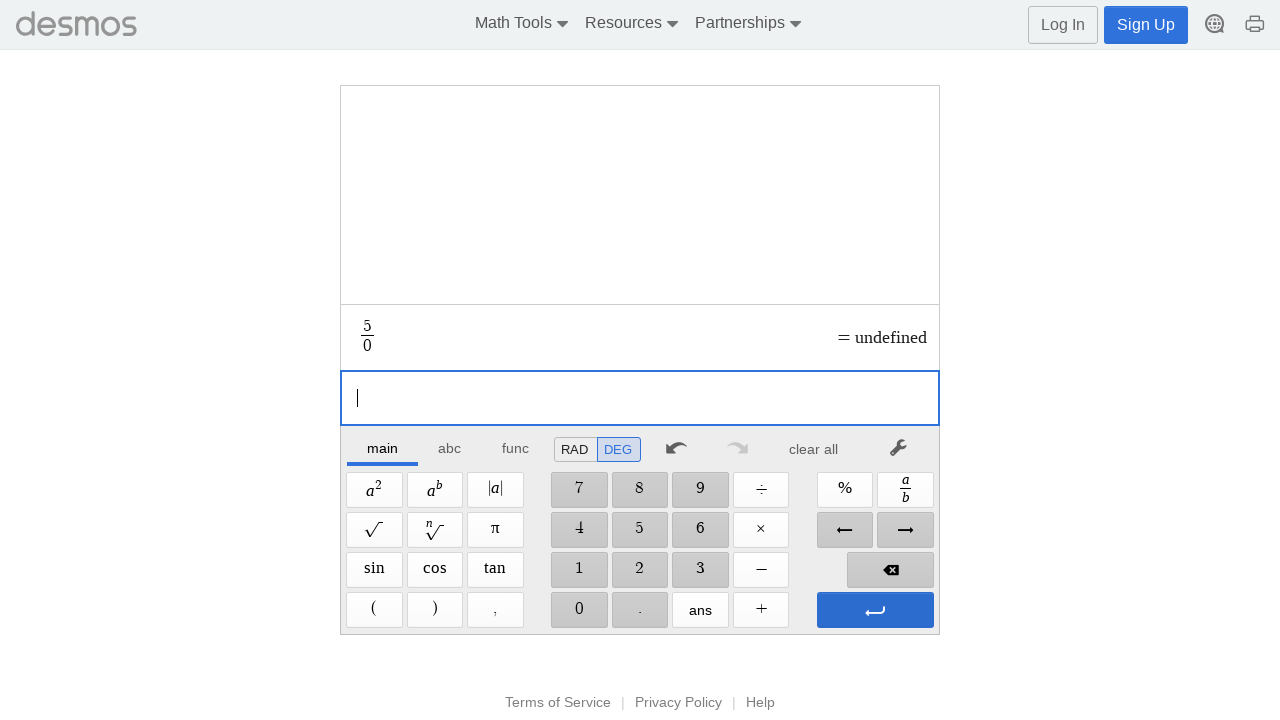

Verified 'undefined' result appears for division by zero (5 ÷ 0)
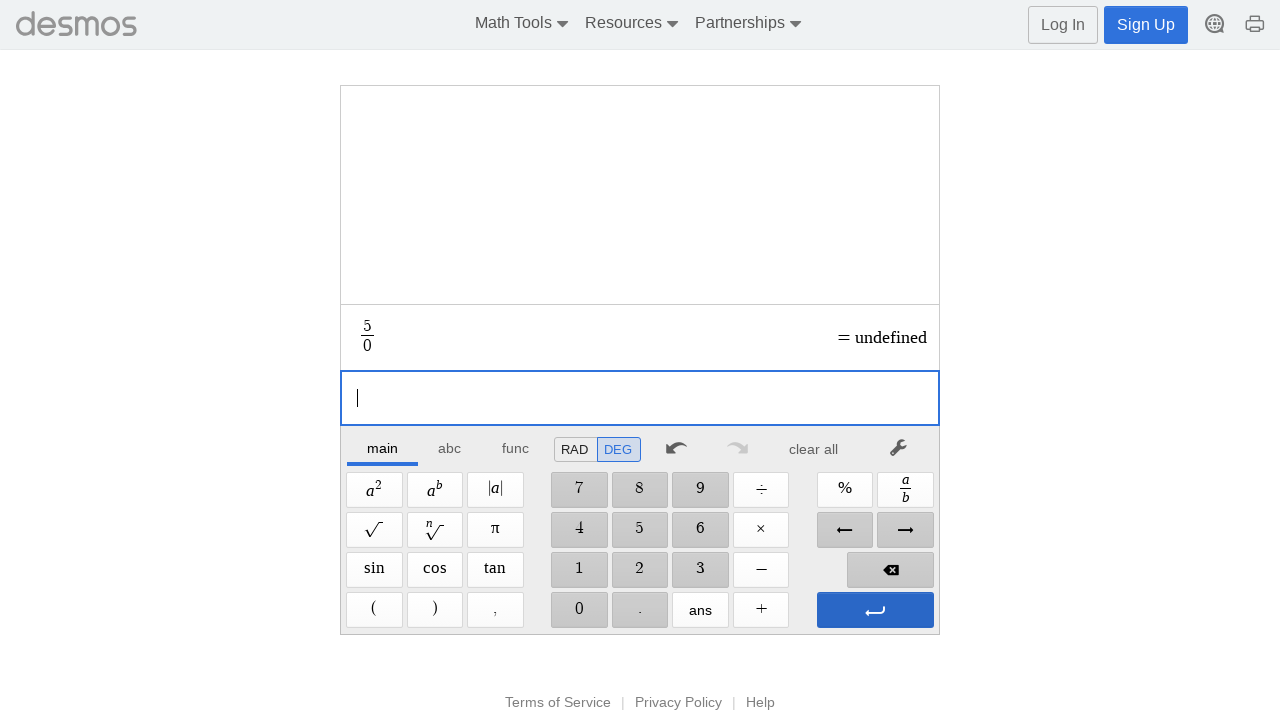

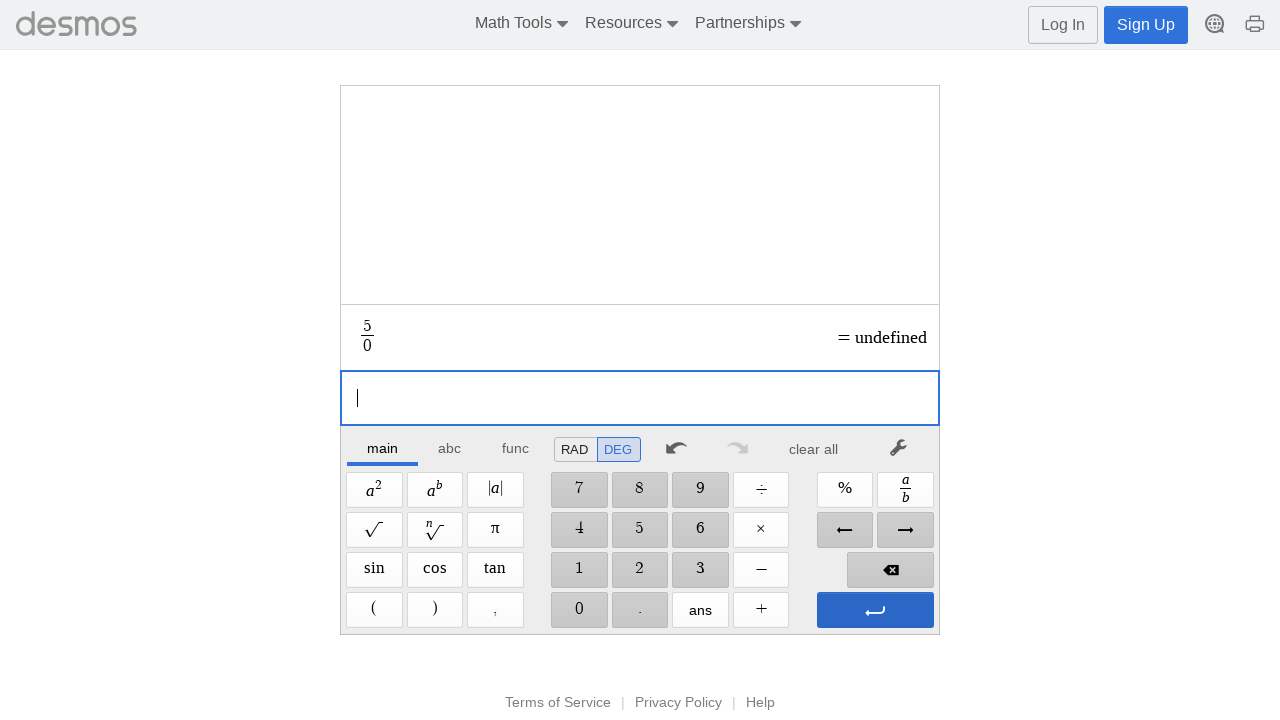